Tests marking all todo items as completed using the toggle all checkbox

Starting URL: https://demo.playwright.dev/todomvc

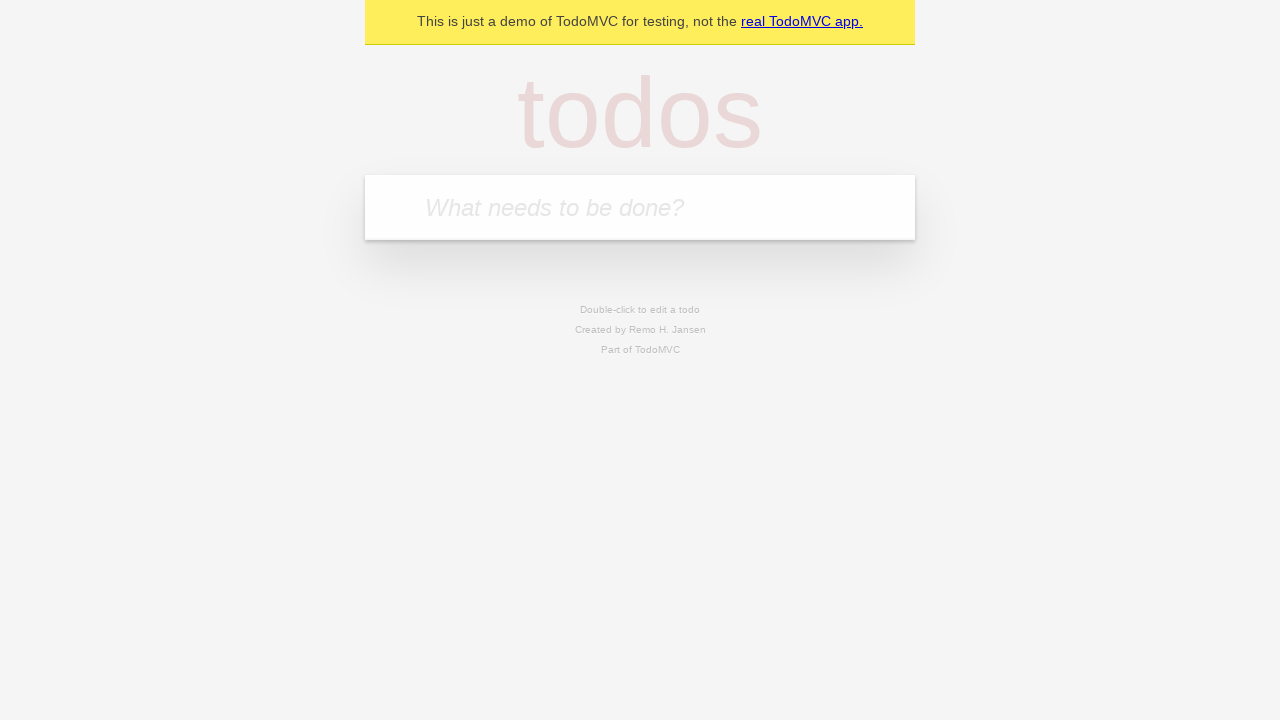

Filled todo input with 'buy some cheese' on internal:attr=[placeholder="What needs to be done?"i]
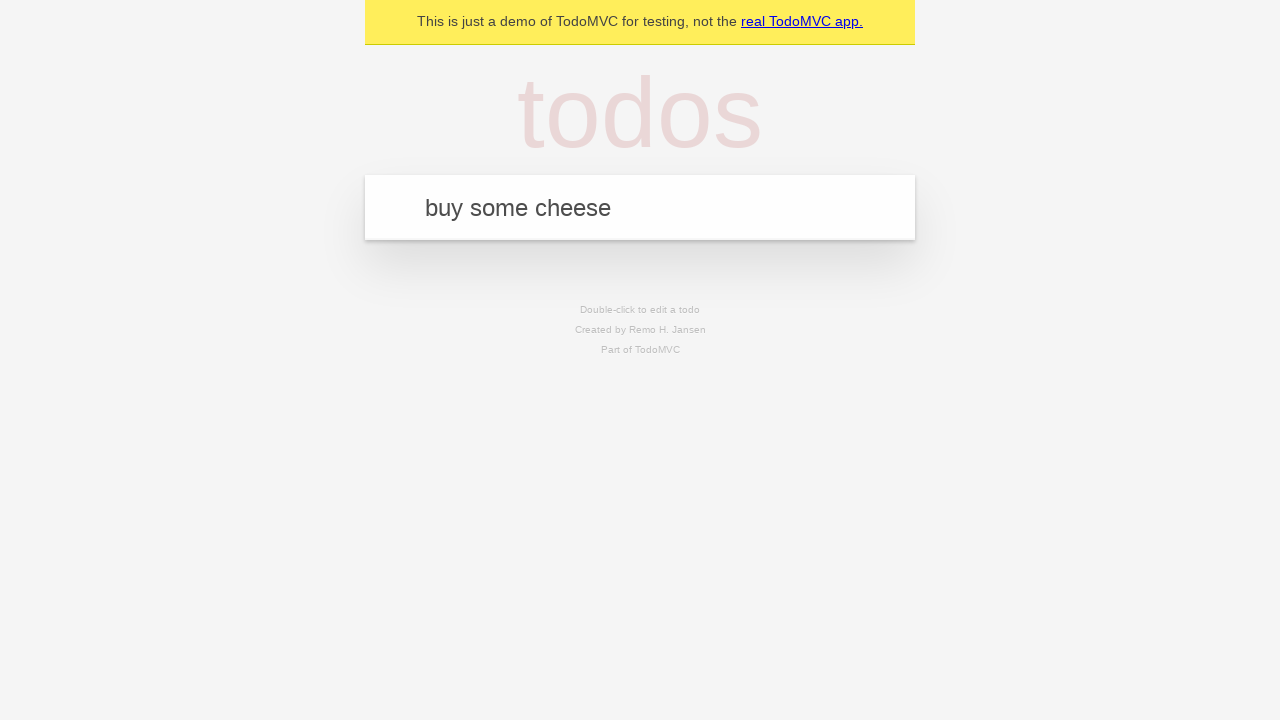

Pressed Enter to add todo 'buy some cheese' on internal:attr=[placeholder="What needs to be done?"i]
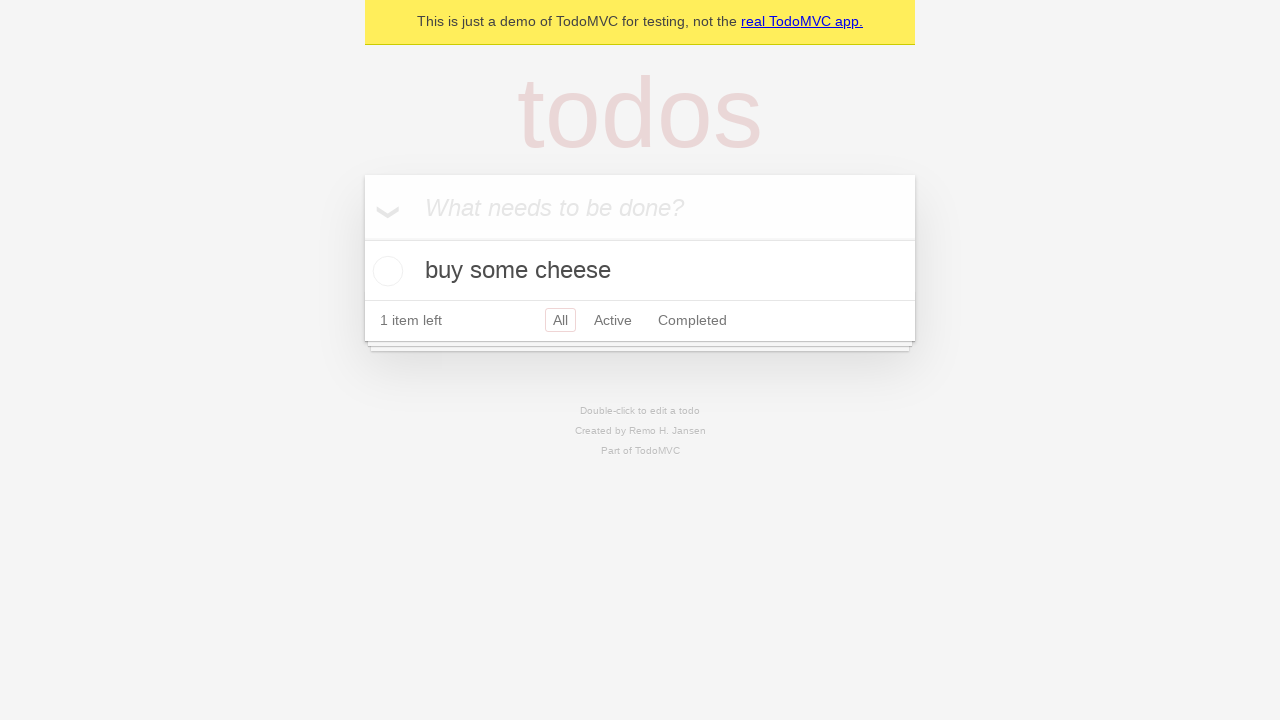

Filled todo input with 'feed the cat' on internal:attr=[placeholder="What needs to be done?"i]
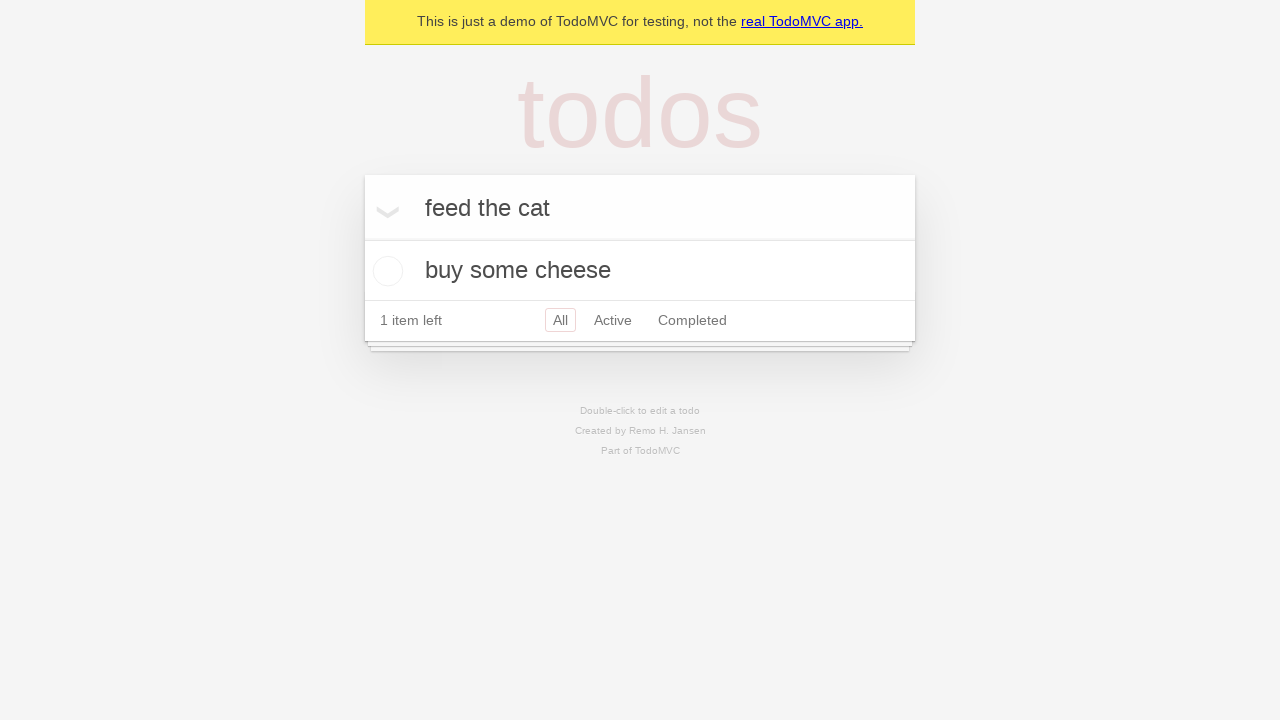

Pressed Enter to add todo 'feed the cat' on internal:attr=[placeholder="What needs to be done?"i]
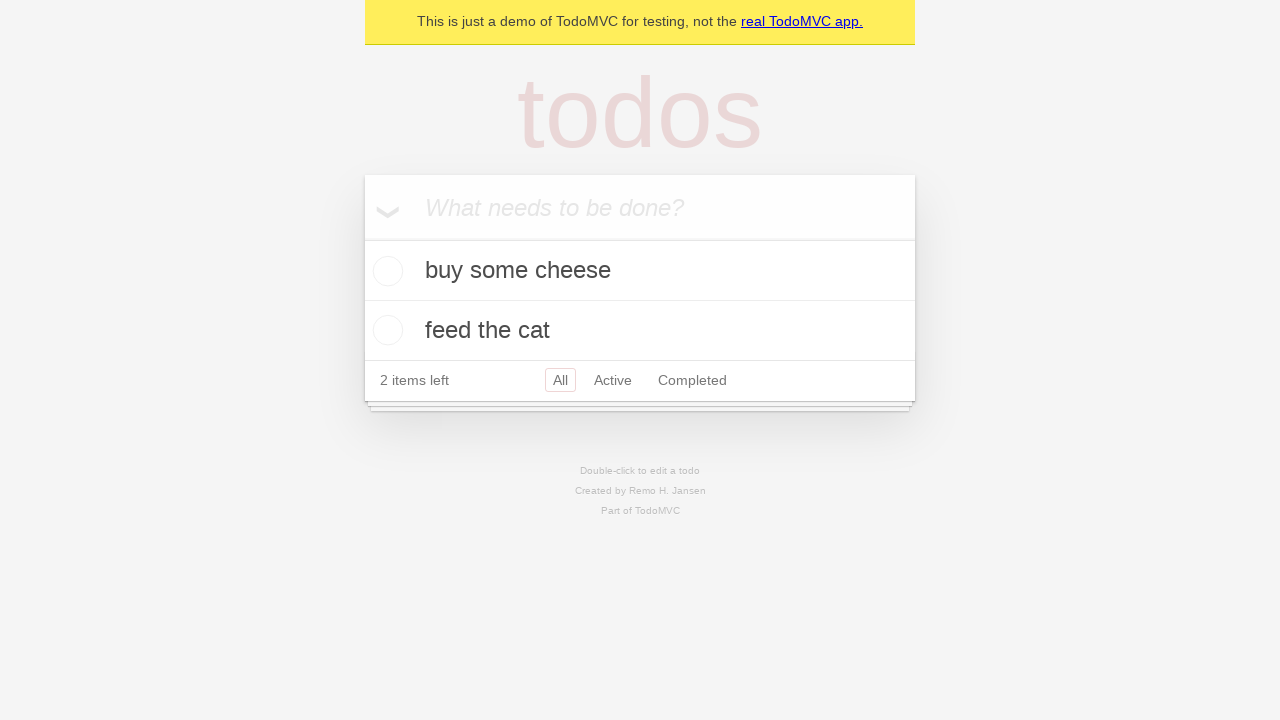

Filled todo input with 'book a doctors appointment' on internal:attr=[placeholder="What needs to be done?"i]
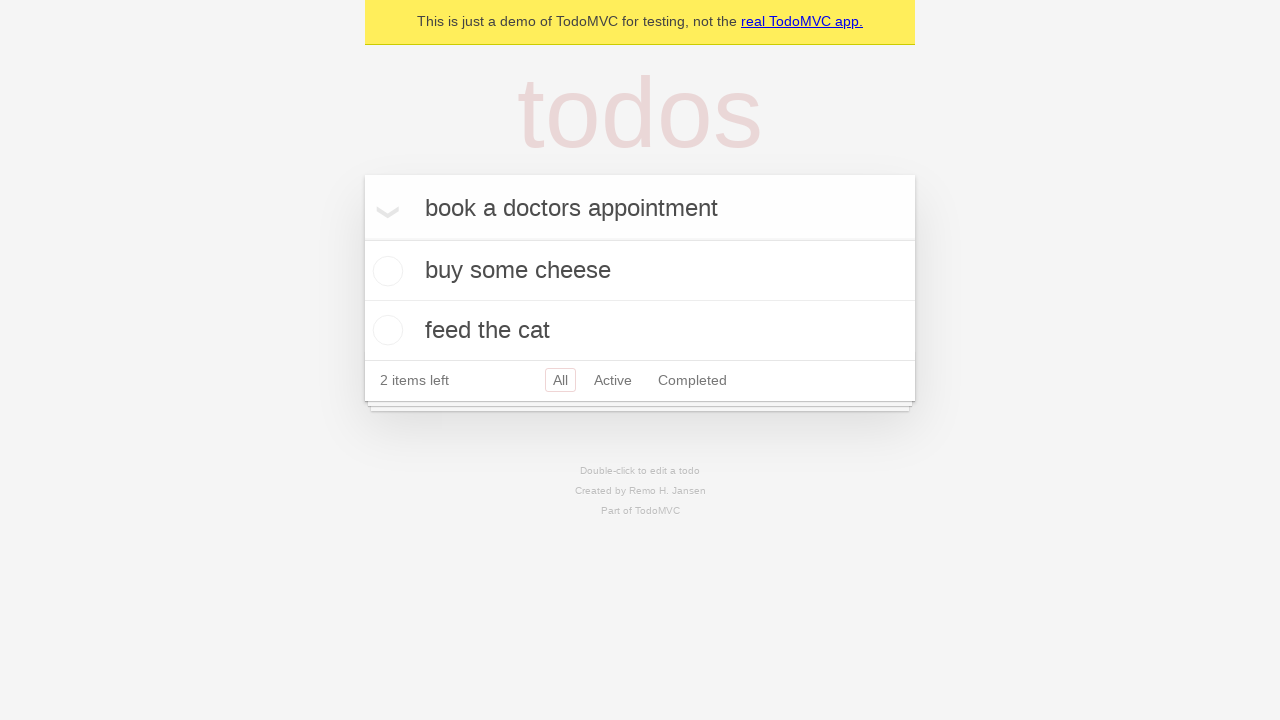

Pressed Enter to add todo 'book a doctors appointment' on internal:attr=[placeholder="What needs to be done?"i]
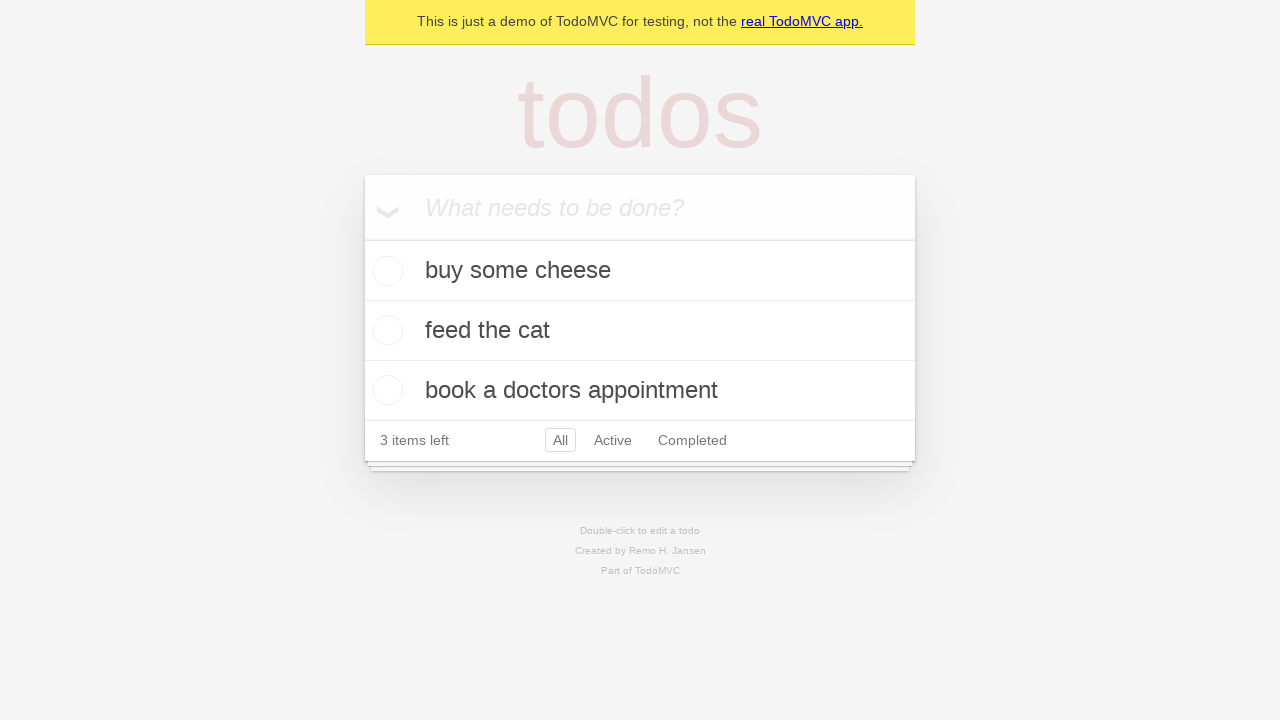

Clicked 'Mark all as complete' checkbox at (362, 238) on internal:label="Mark all as complete"i
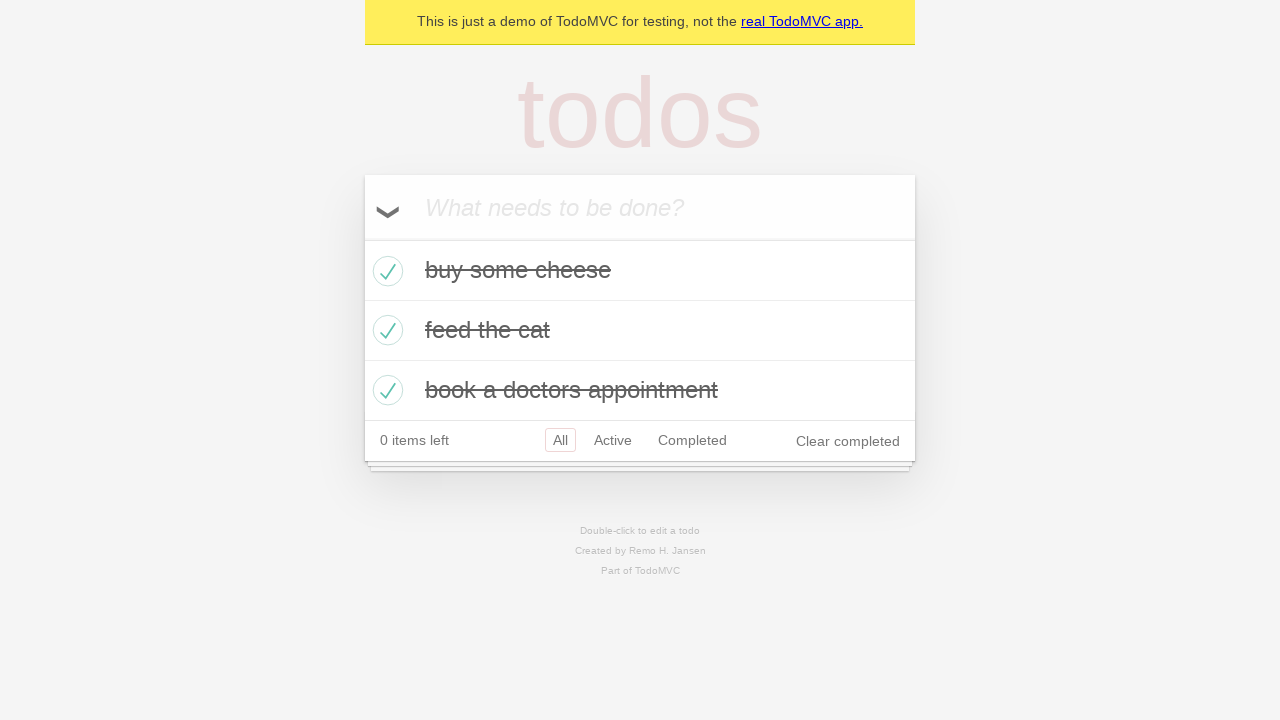

Verified all todo items have 'completed' class
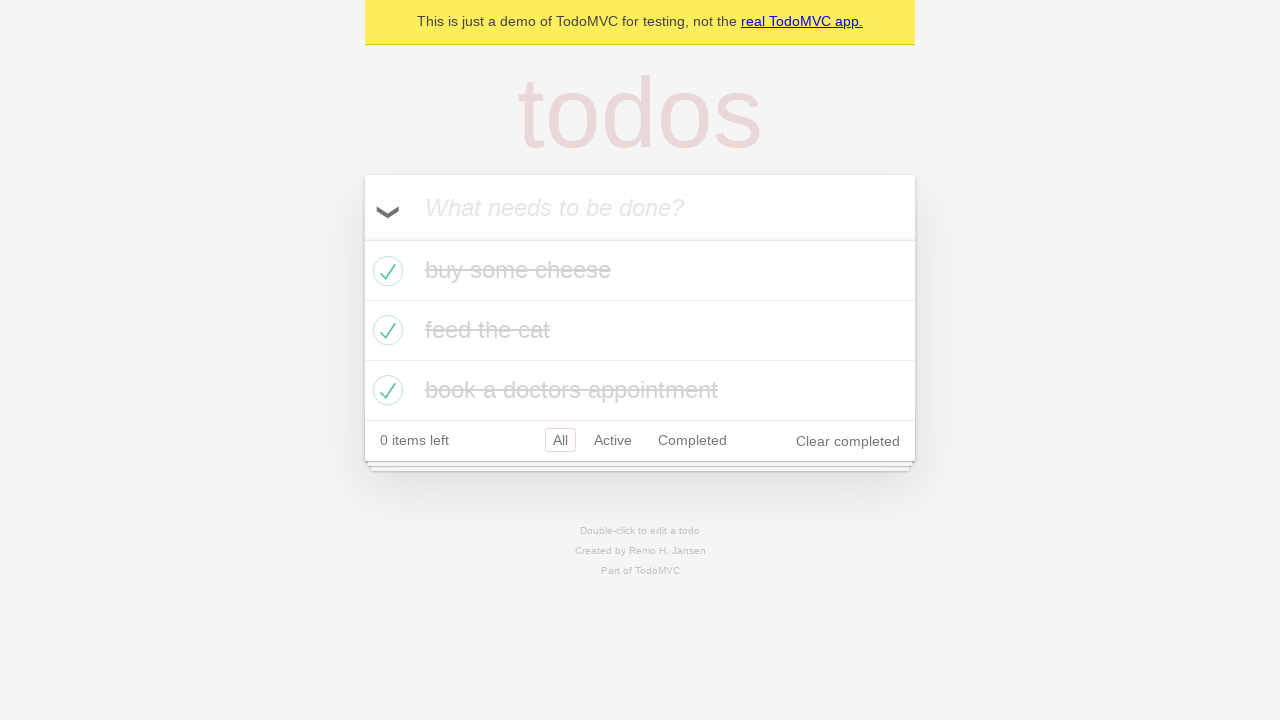

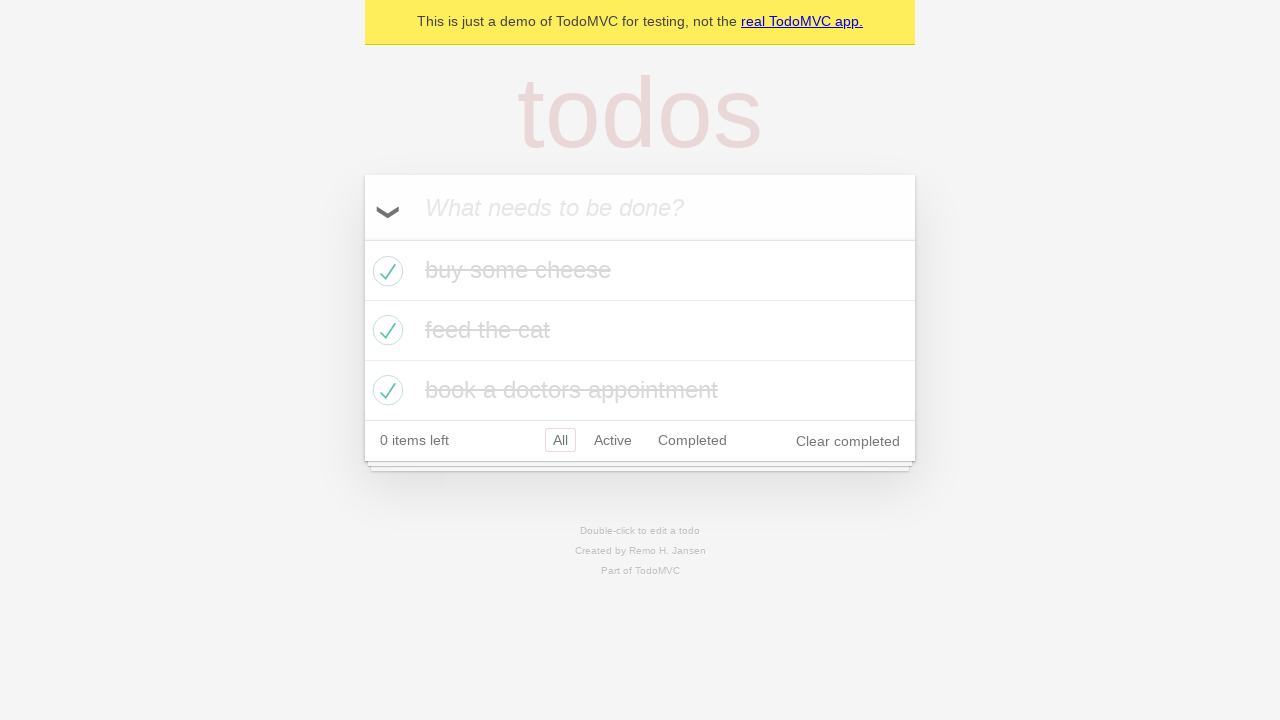